Tests Swiggy's location search functionality by entering a location query, selecting from the dropdown suggestions using keyboard navigation, and verifying the page loads correctly.

Starting URL: https://www.swiggy.com/

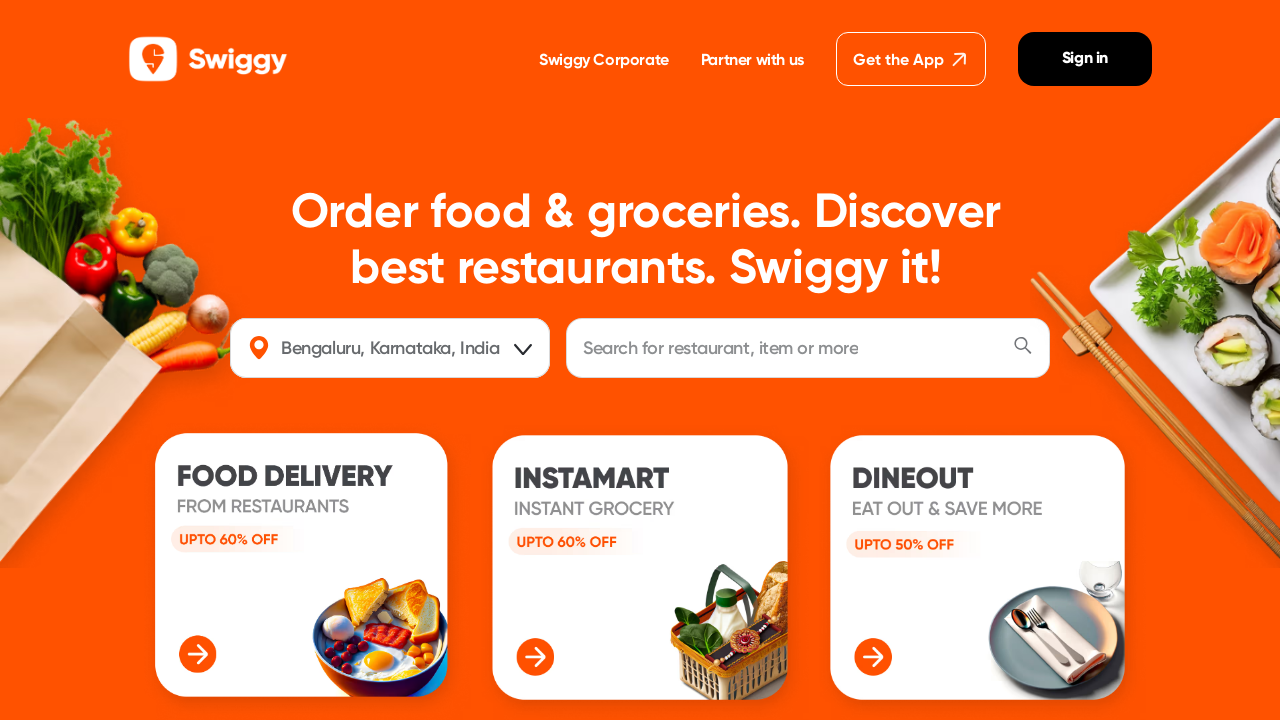

Filled location search field with 'Thanjavur,india' on input#location
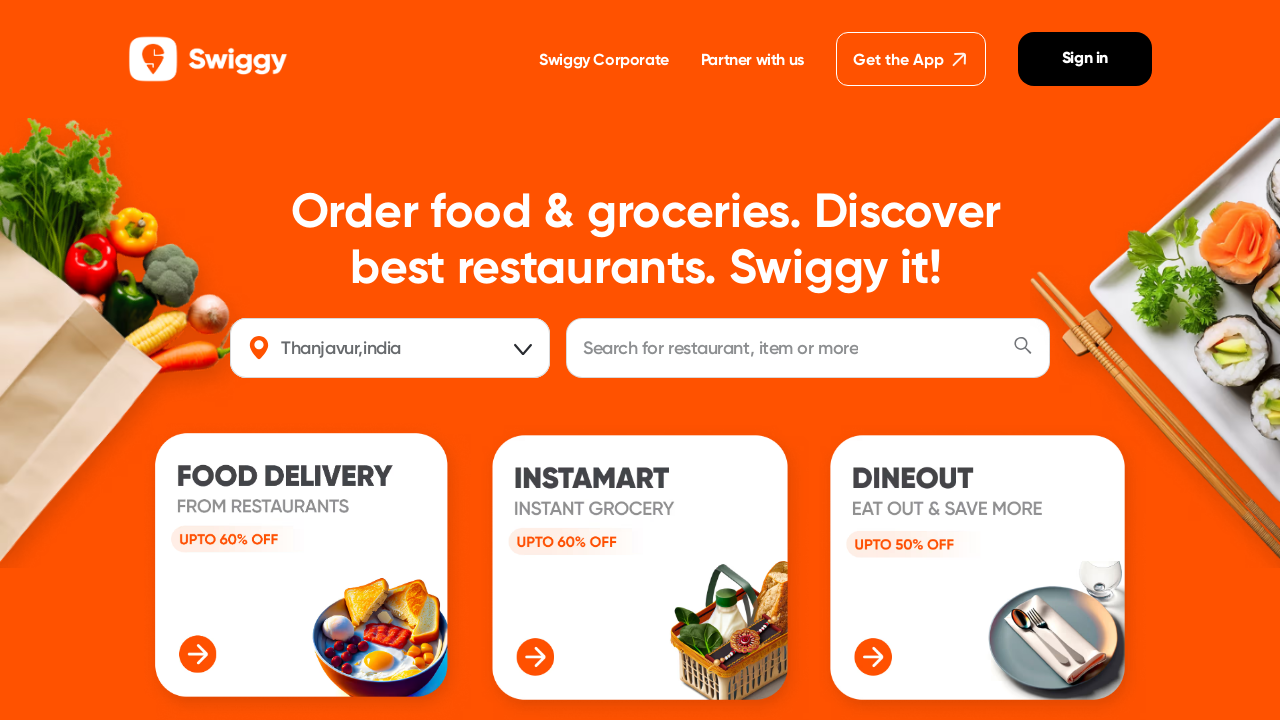

Waited 1000ms for autocomplete suggestions to appear
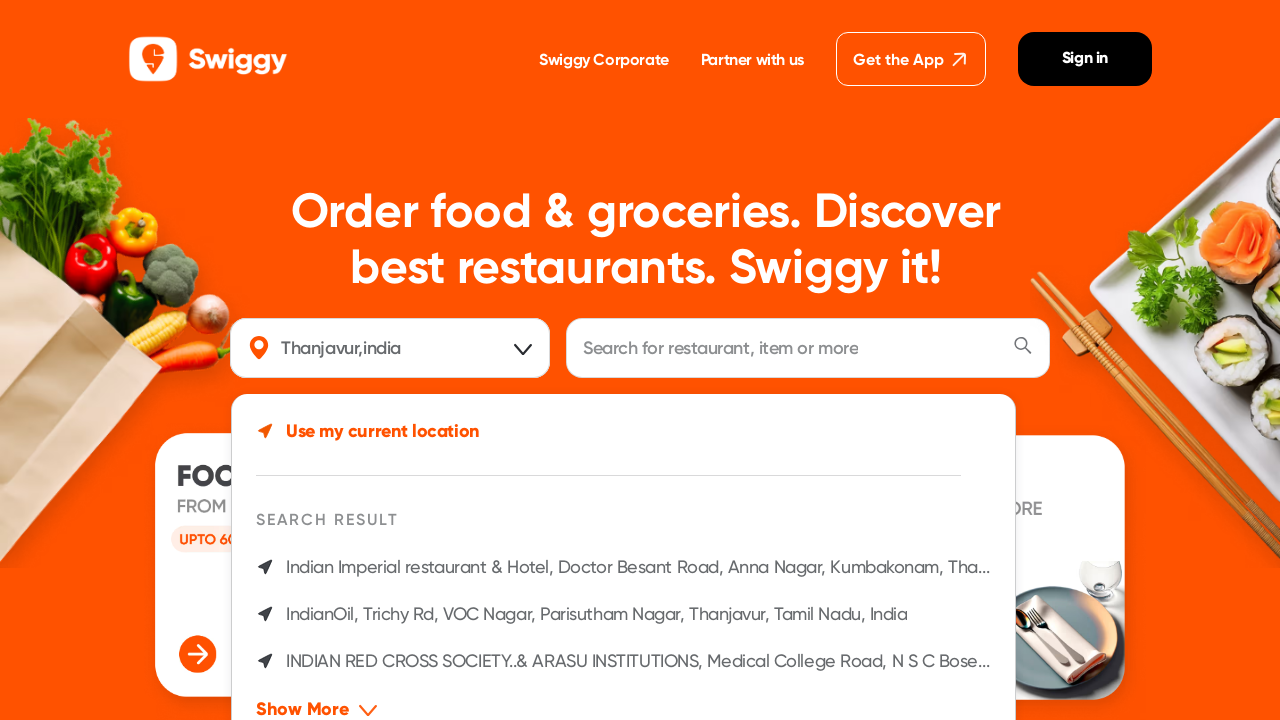

Pressed ArrowDown to navigate dropdown suggestions
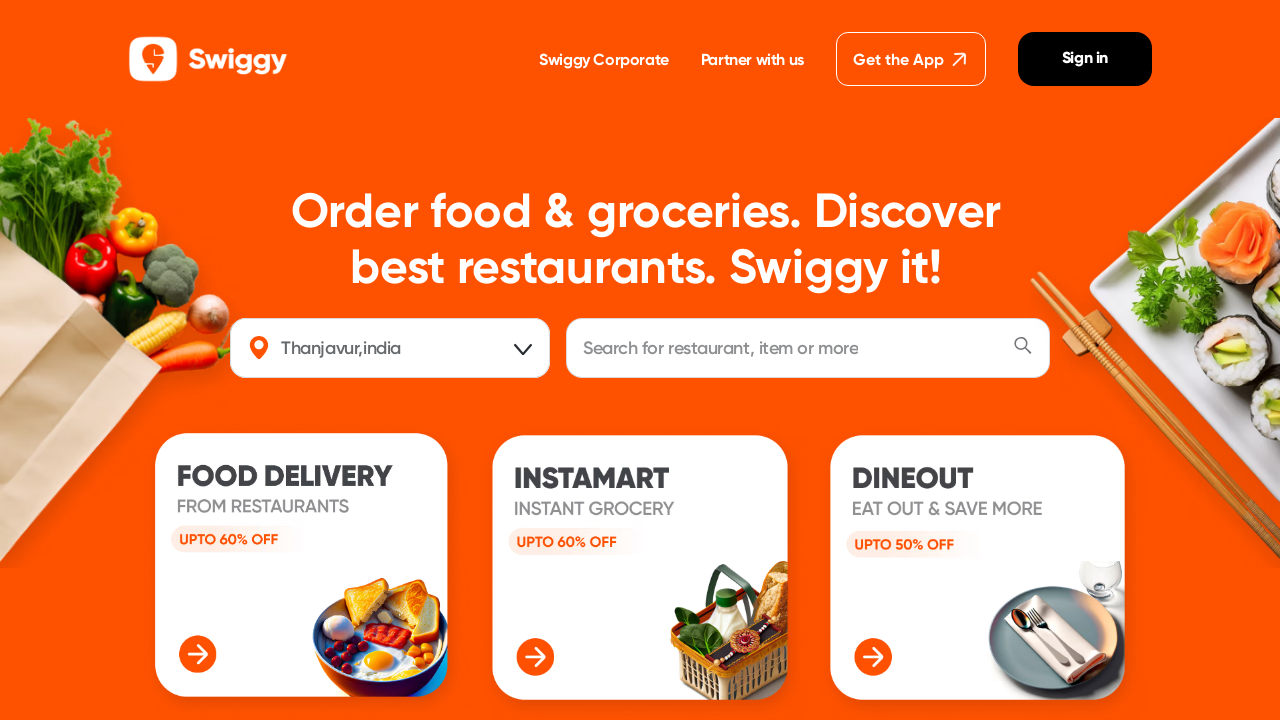

Pressed ArrowDown again to navigate to next suggestion
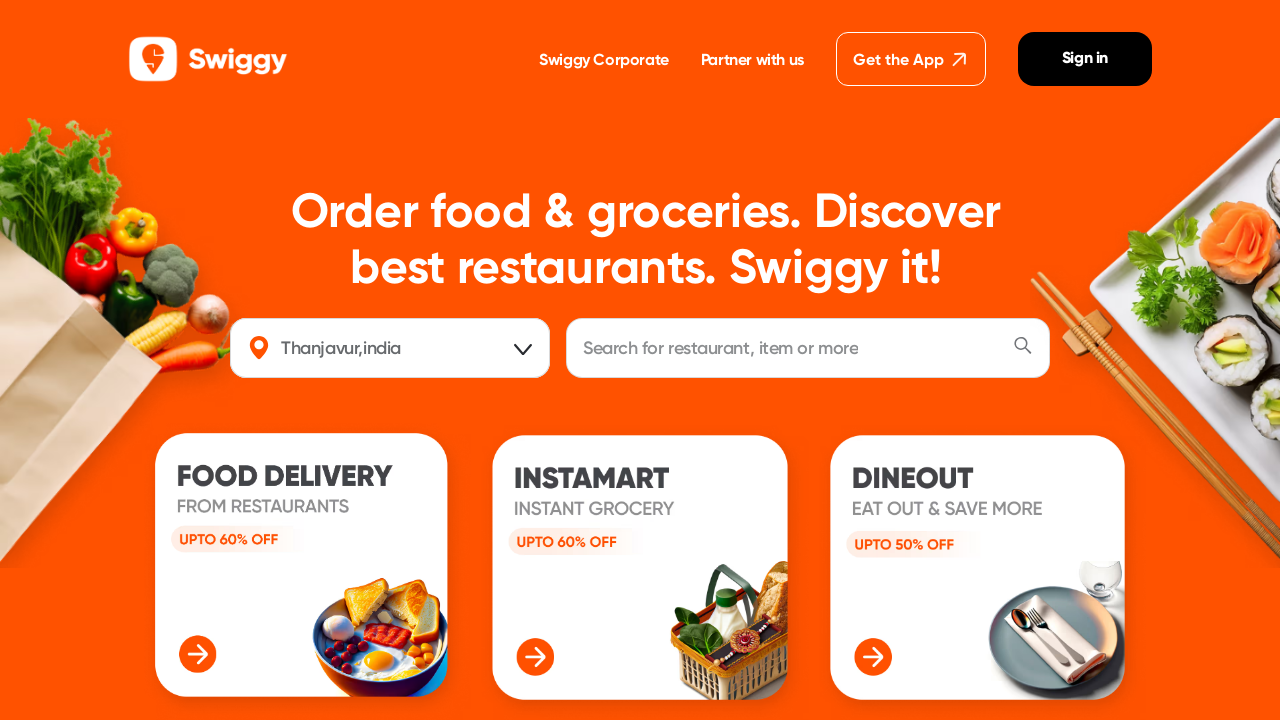

Pressed Enter to select the highlighted suggestion
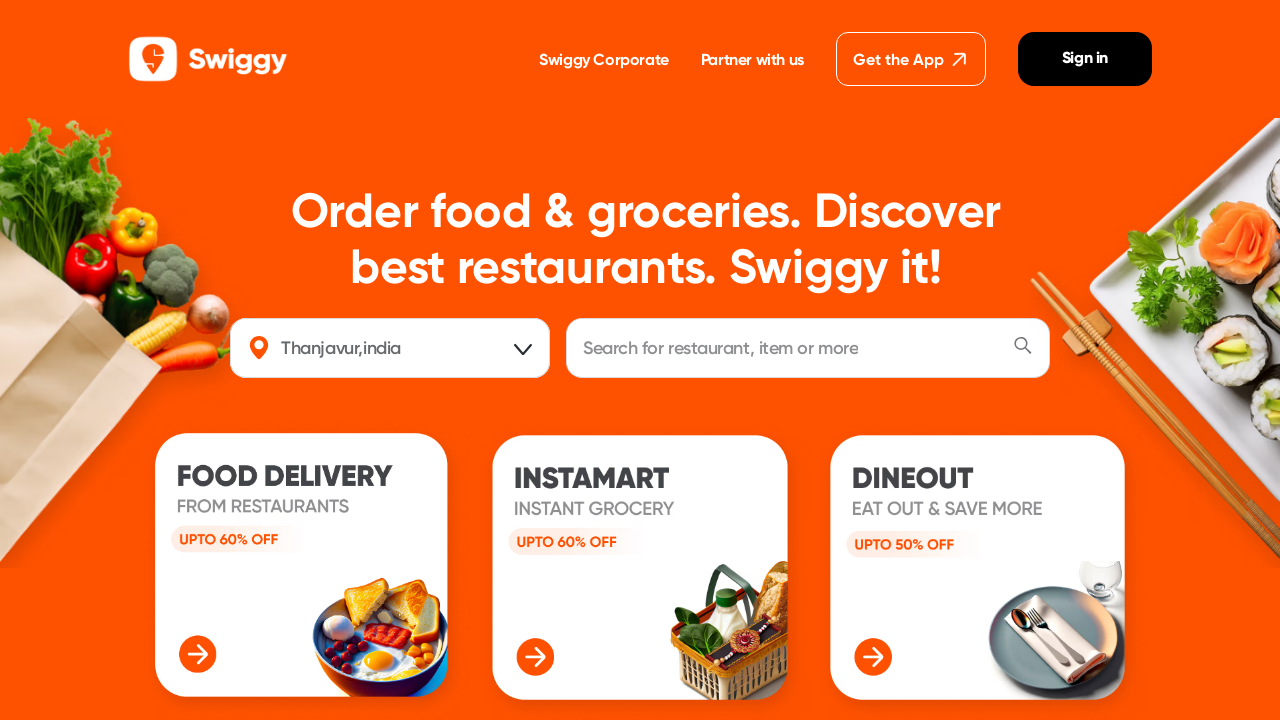

Page loaded and network became idle after location selection
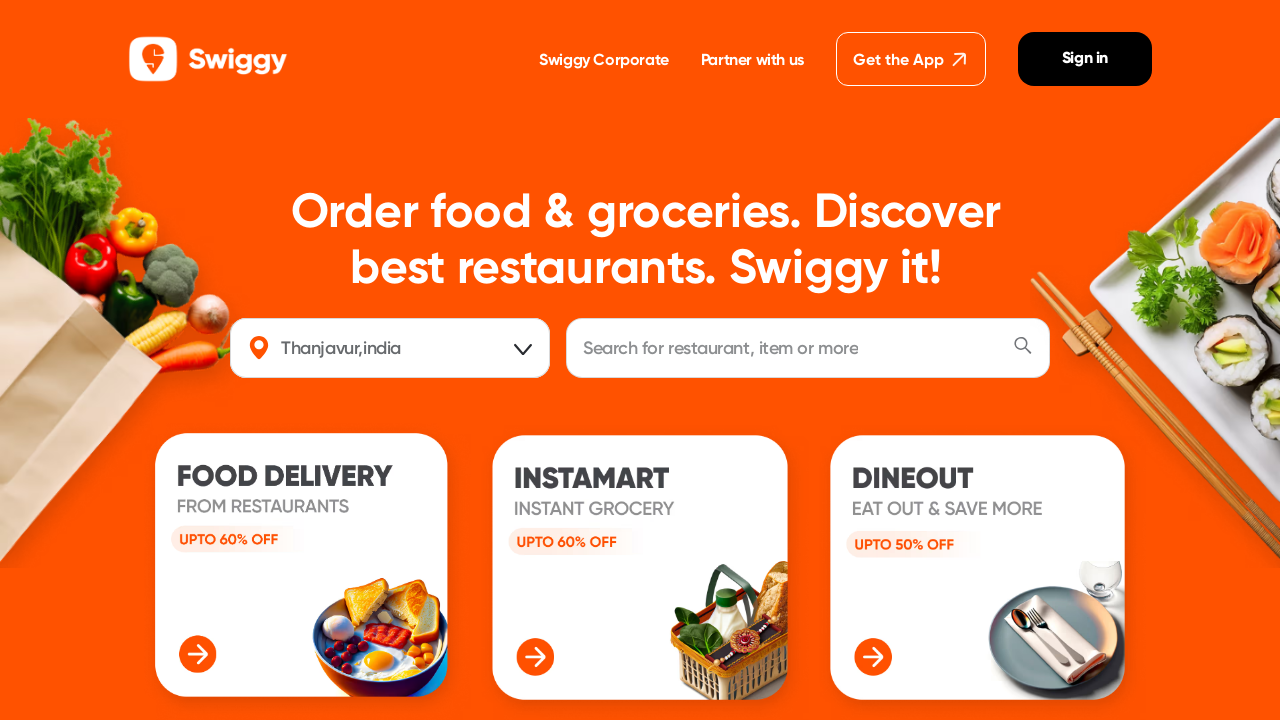

Retrieved page title: Order Food & Groceries. Discover the best restaurants. Swiggy it!
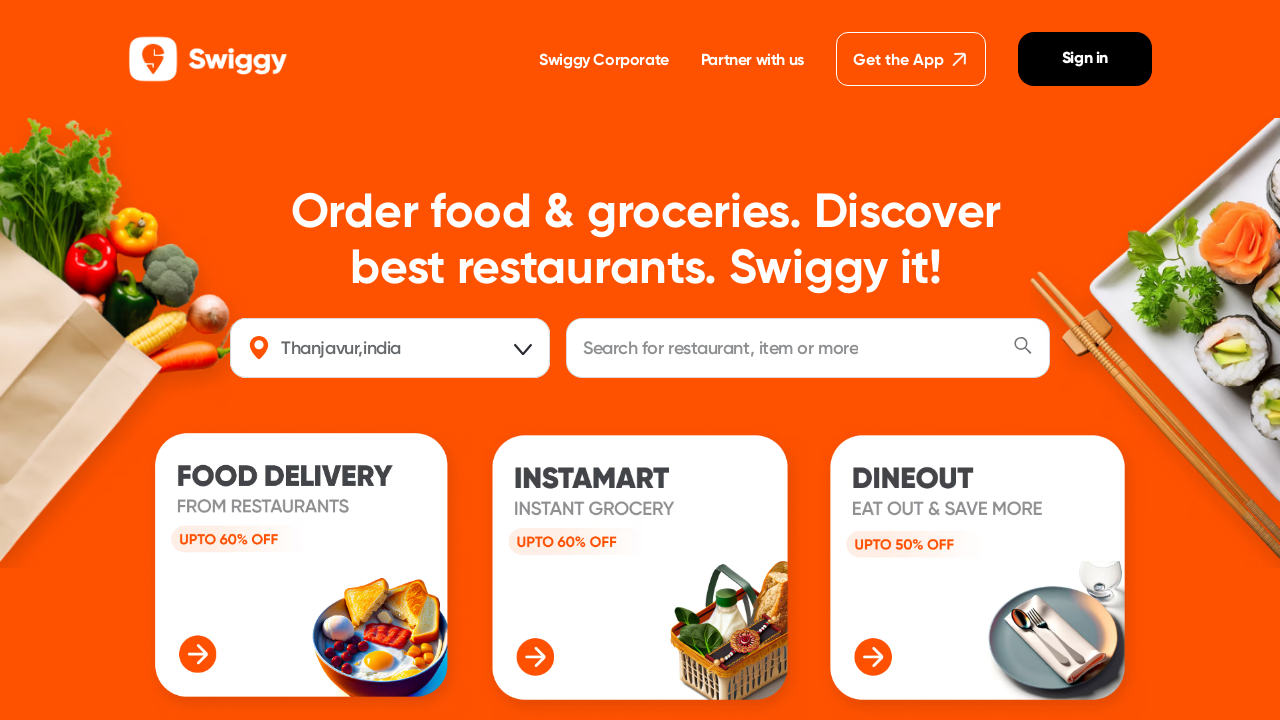

Retrieved current URL: https://www.swiggy.com/
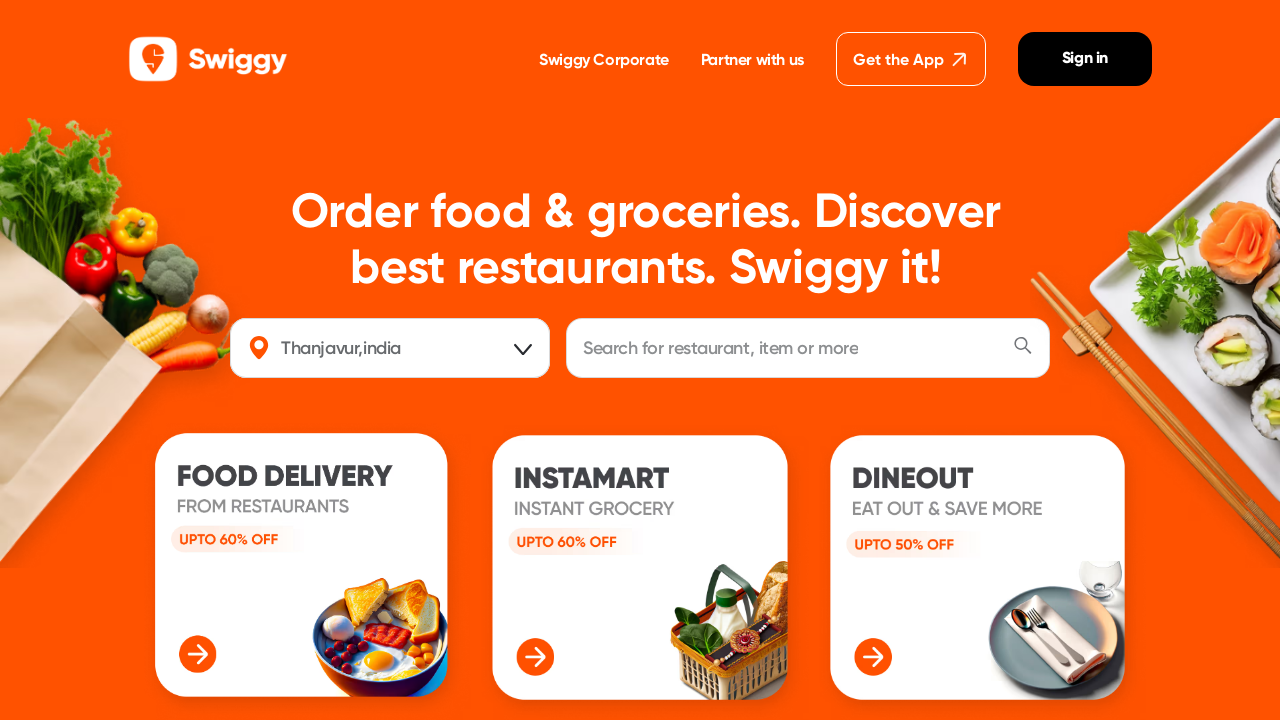

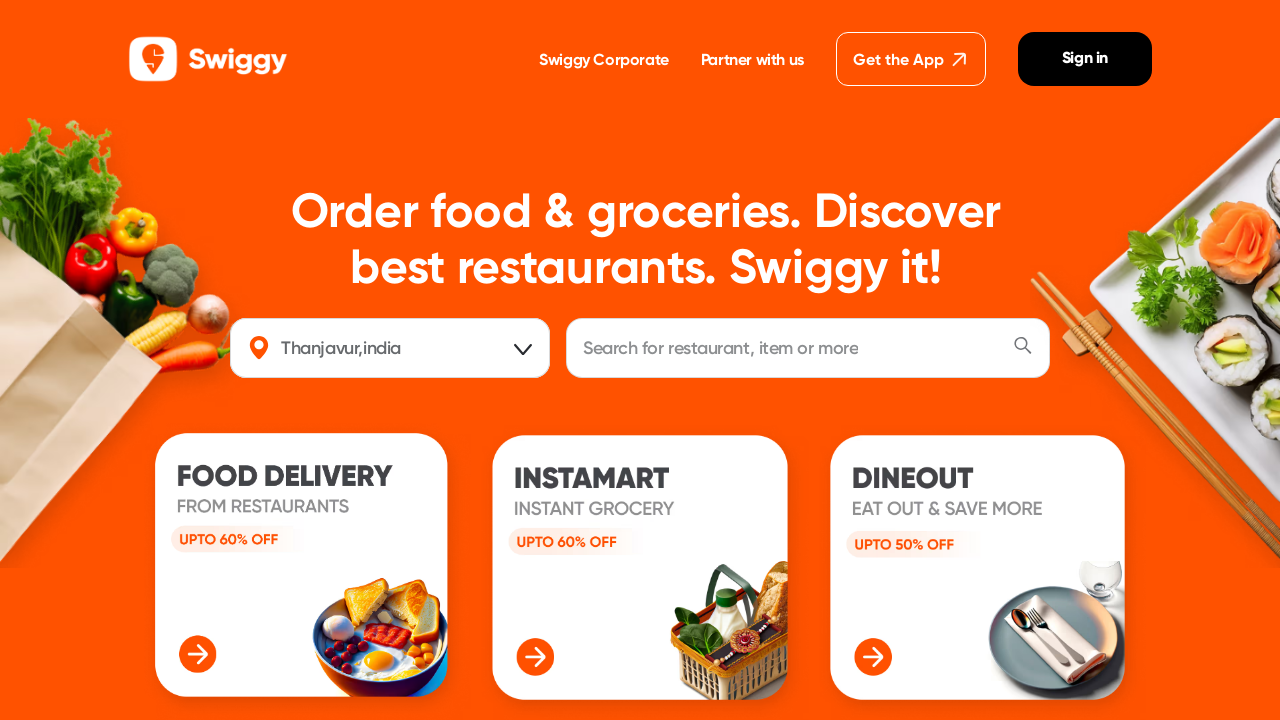